Tests a text box form by filling in user name, email, current address, and permanent address fields, then submitting the form

Starting URL: https://demoqa.com/text-box

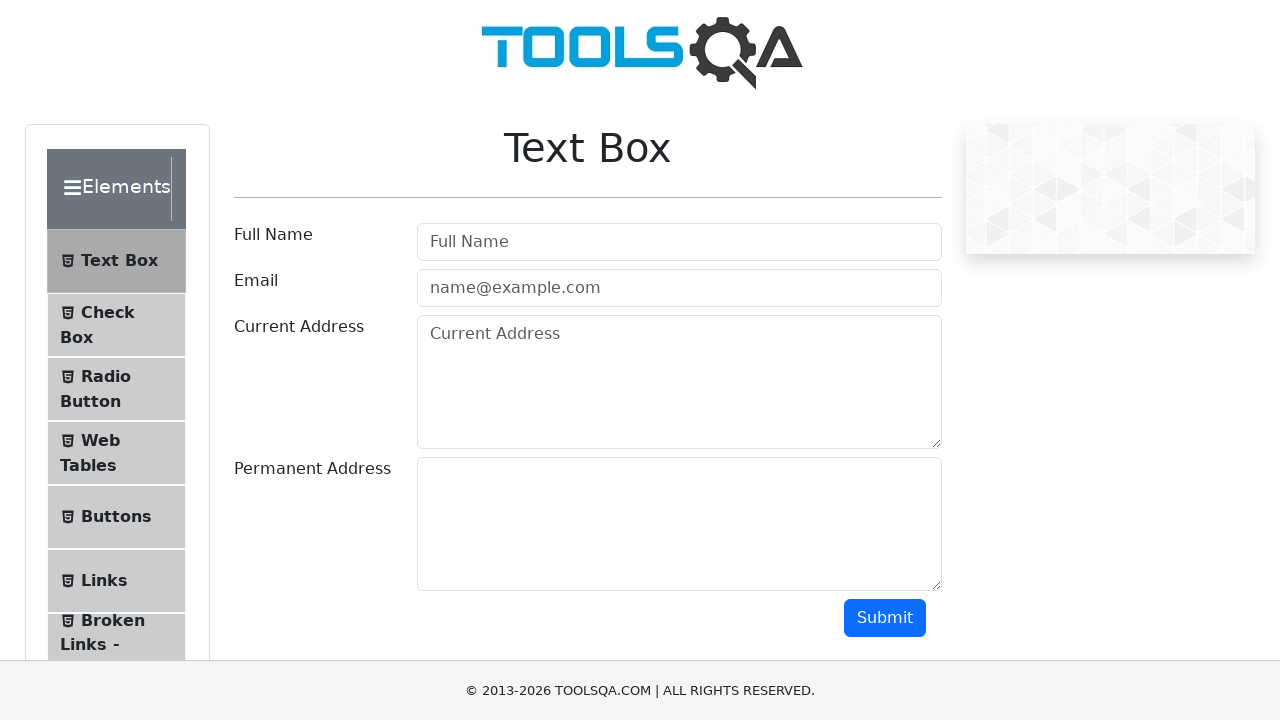

Filled username field with 'Hakkı Bulut' on #userName
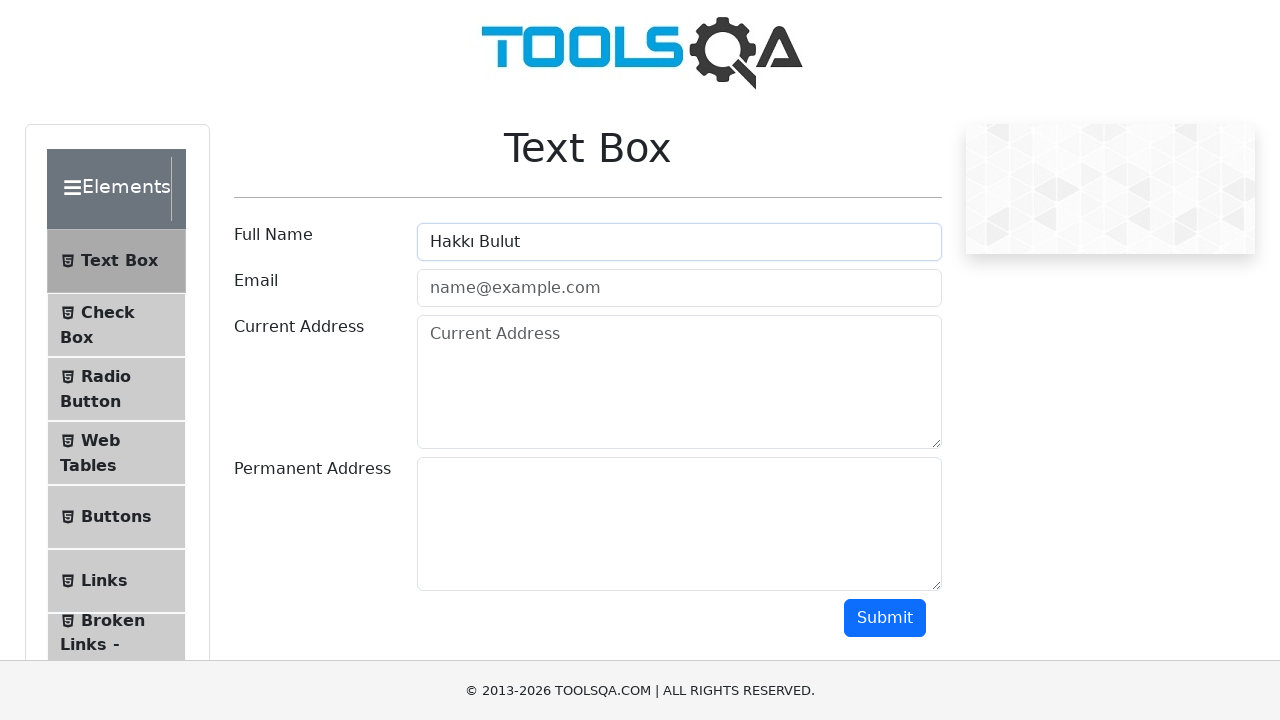

Filled email field with 'ahmetefe5531@gmail.com' on #userEmail
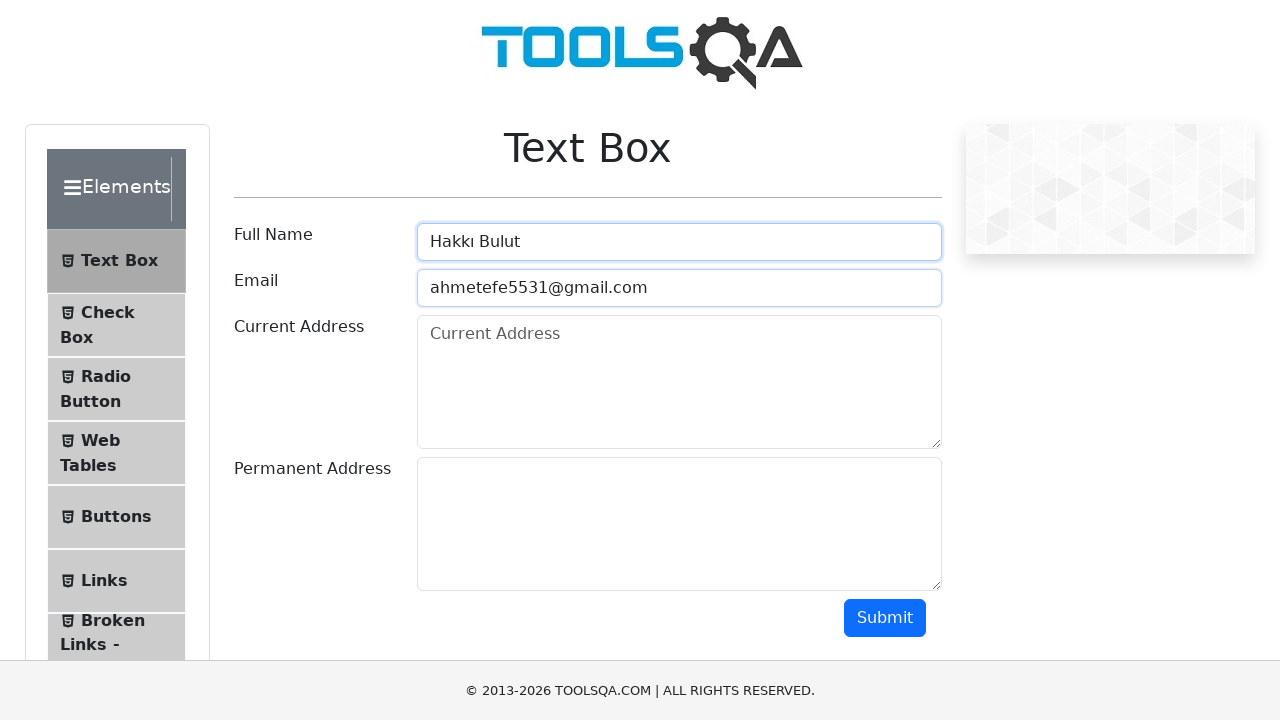

Filled current address field with 'İzmir yolu 3. kat' on #currentAddress
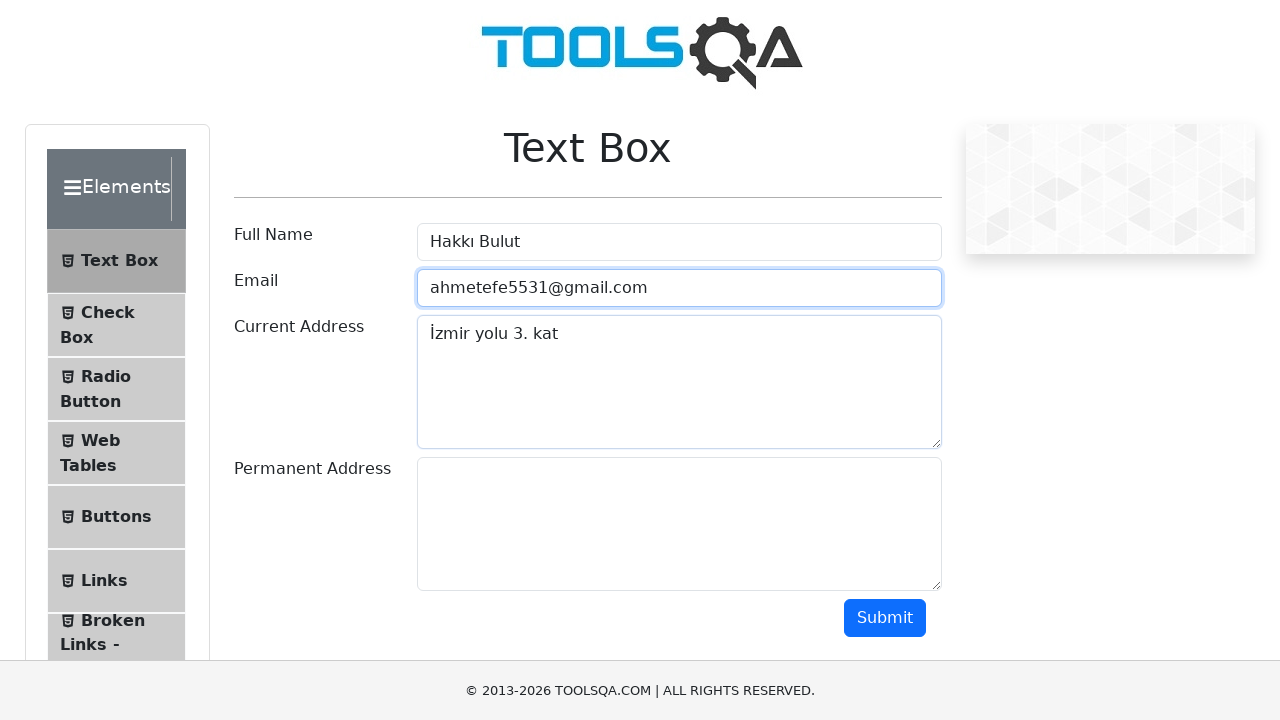

Filled permanent address field with 'İzmir yolu 3. kat' on #permanentAddress
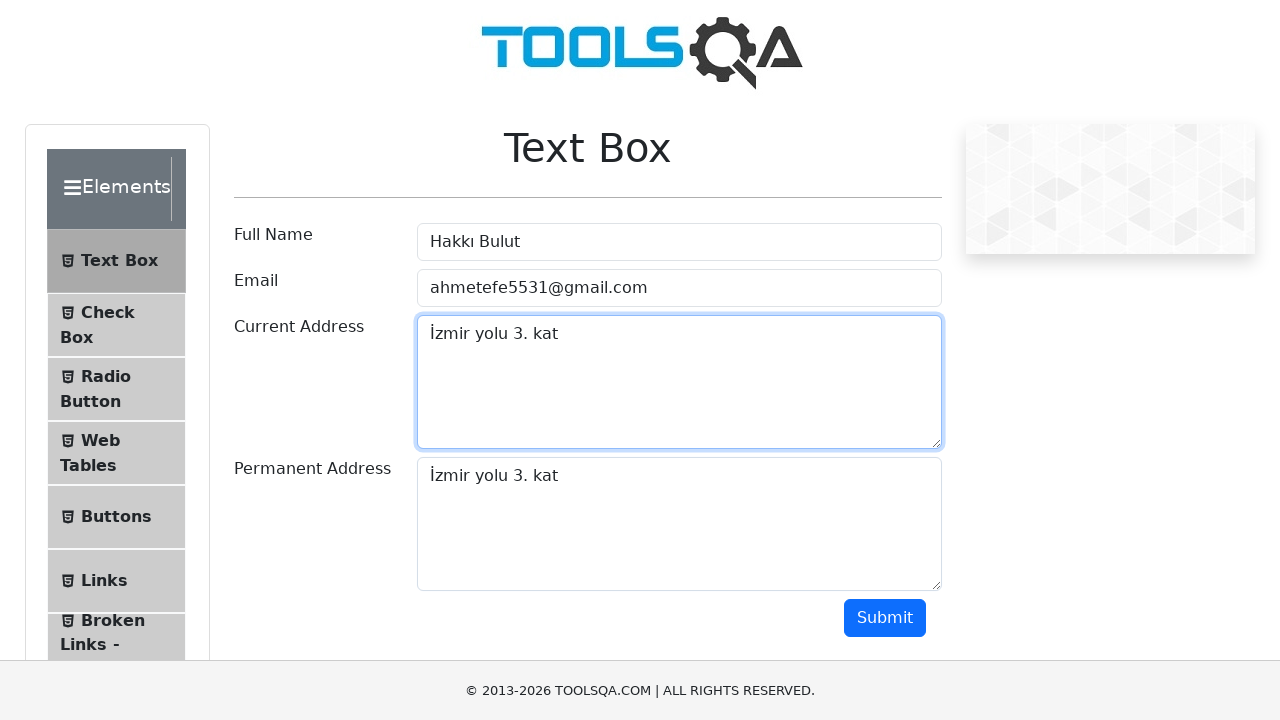

Clicked submit button to submit form at (885, 618) on #submit
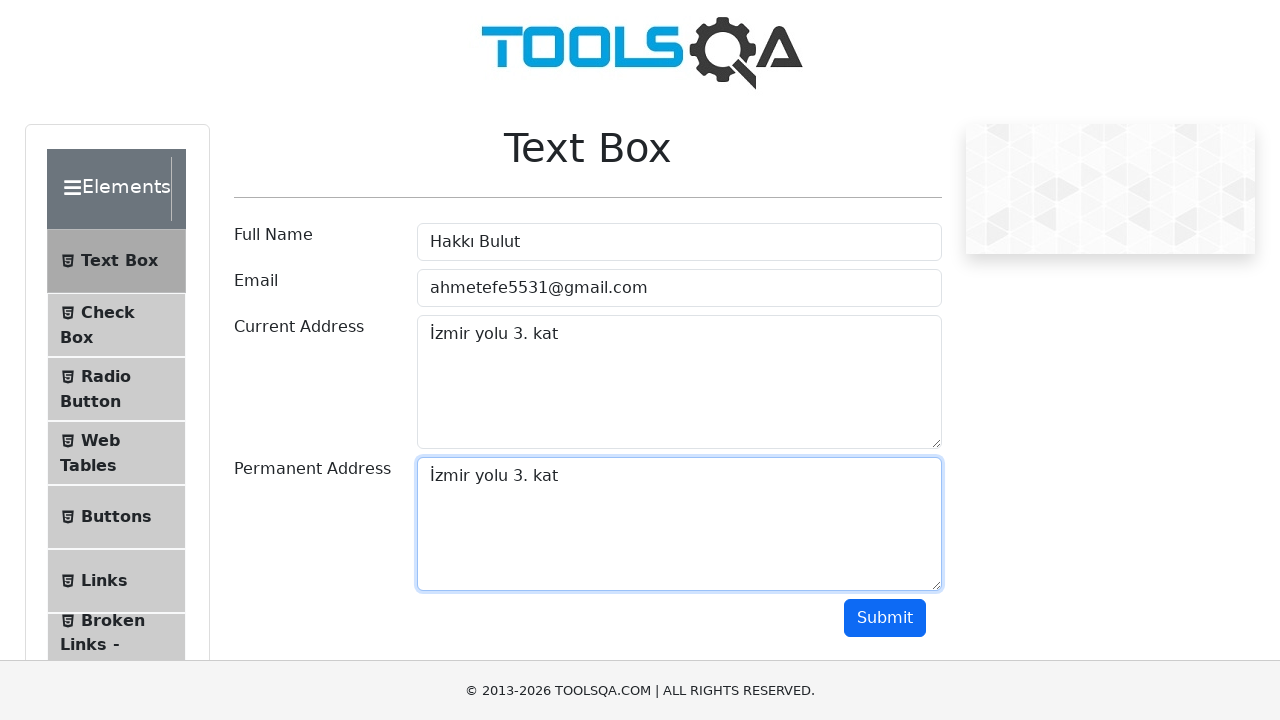

Form submission completed and output displayed
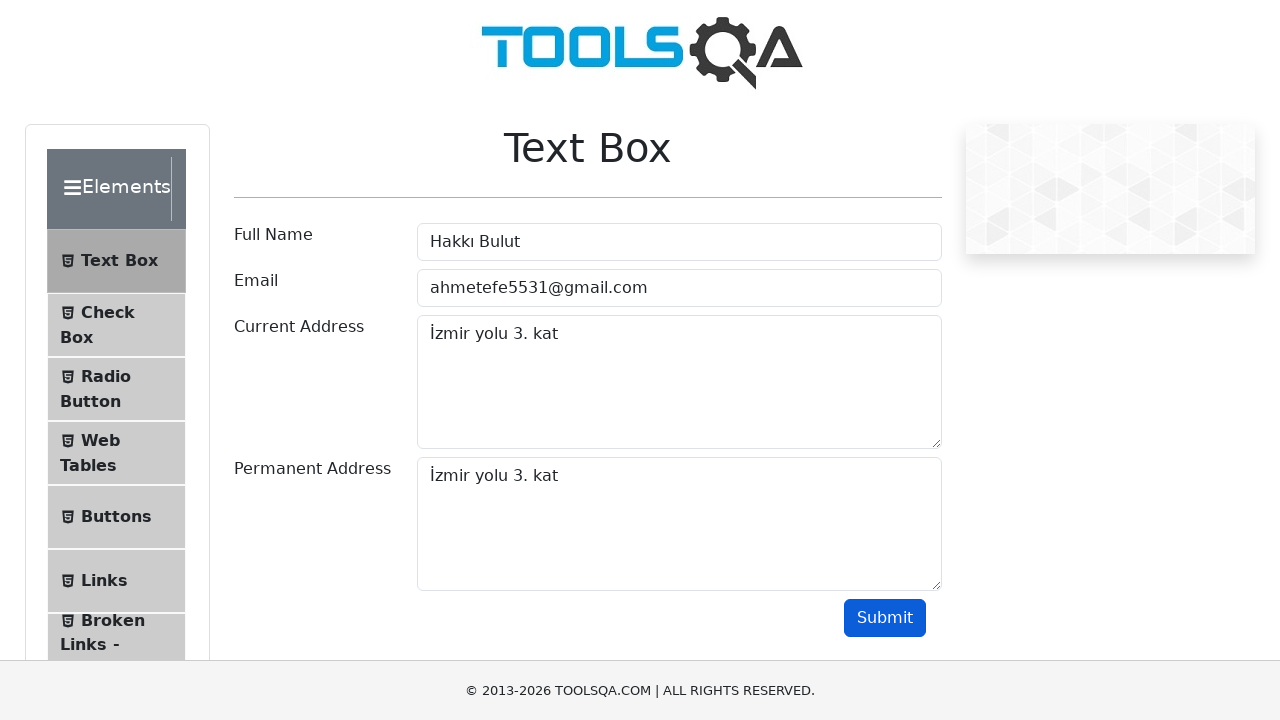

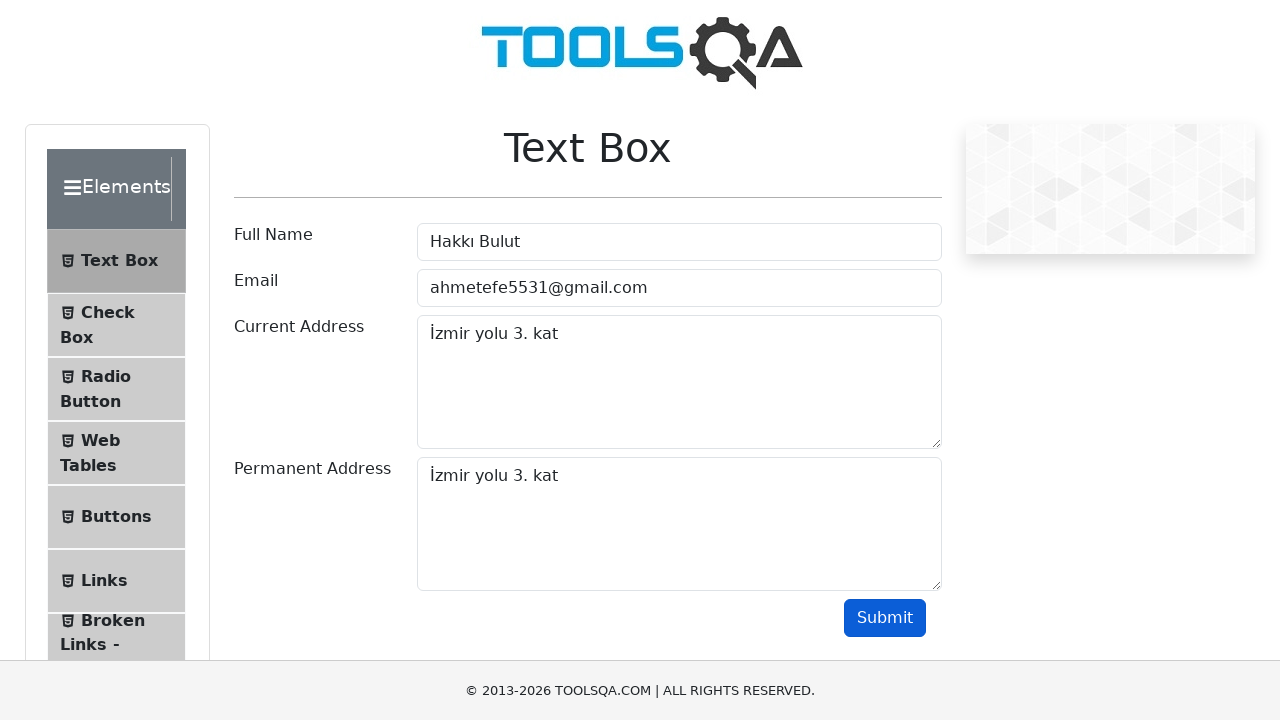